Tests tooltip functionality by hovering over an element within an iframe and capturing tooltip text

Starting URL: https://jqueryui.com/tooltip/

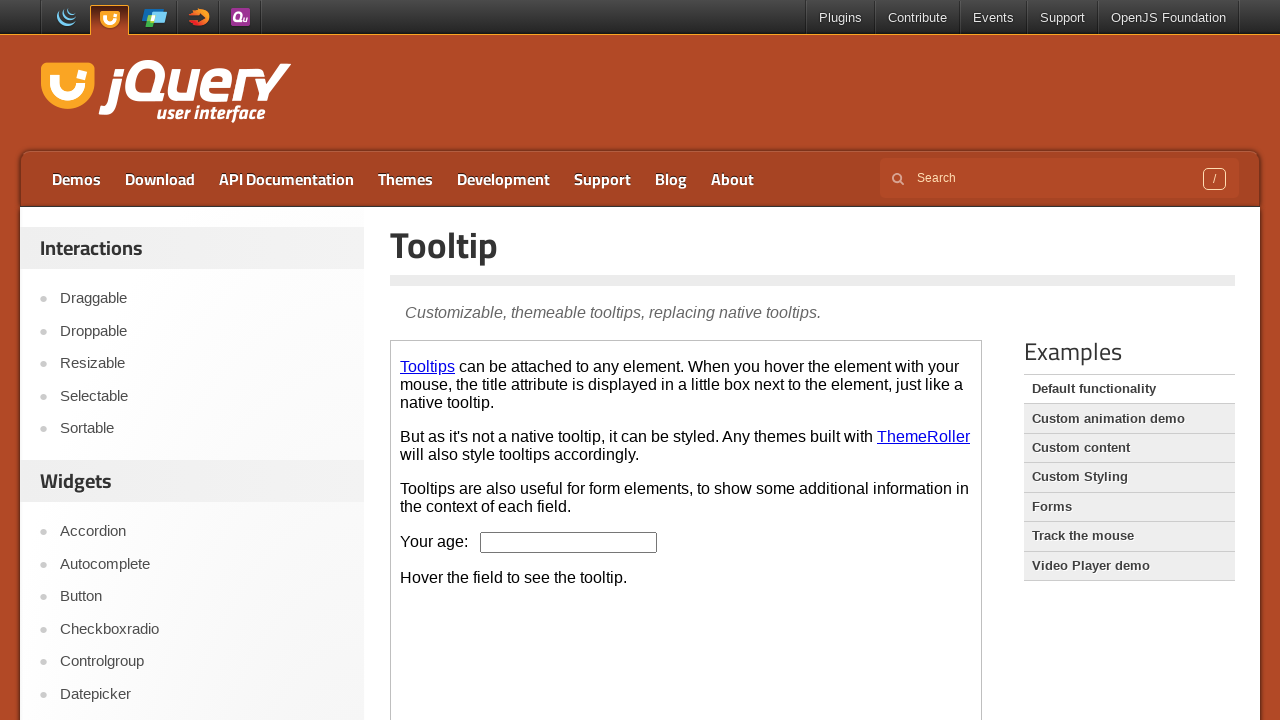

Located the demo iframe containing tooltip functionality
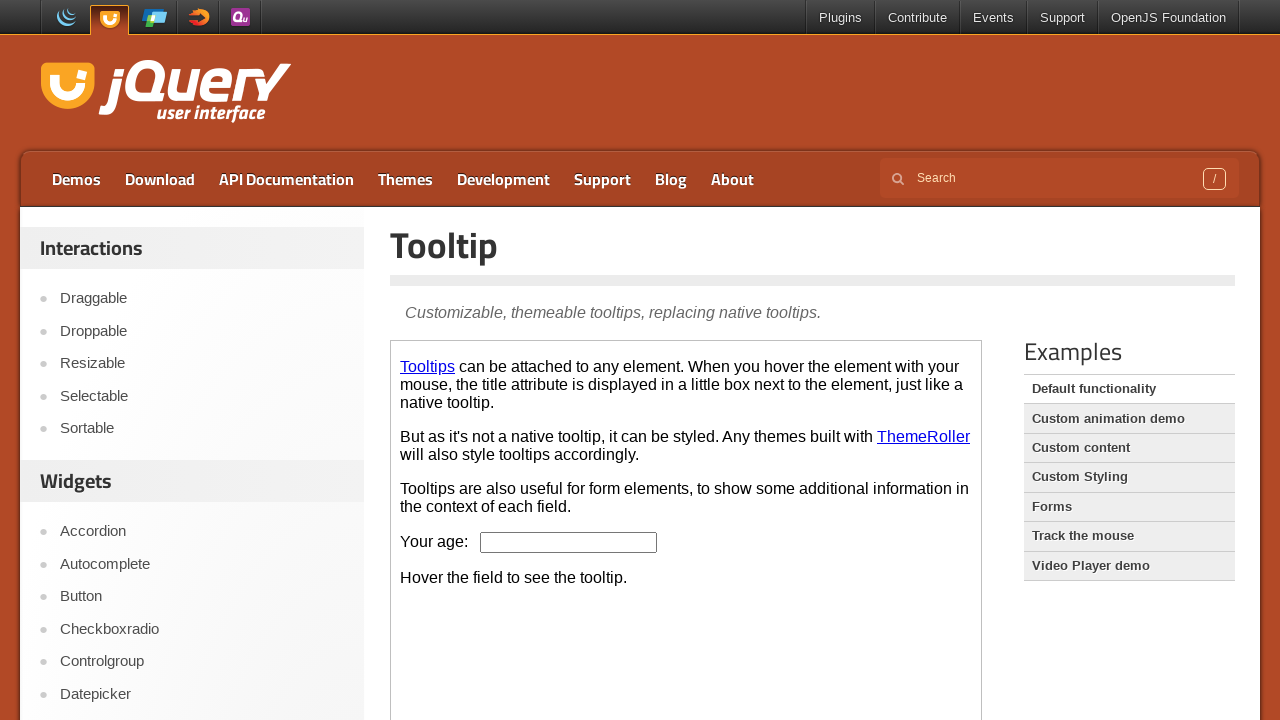

Located the age input box element within the iframe
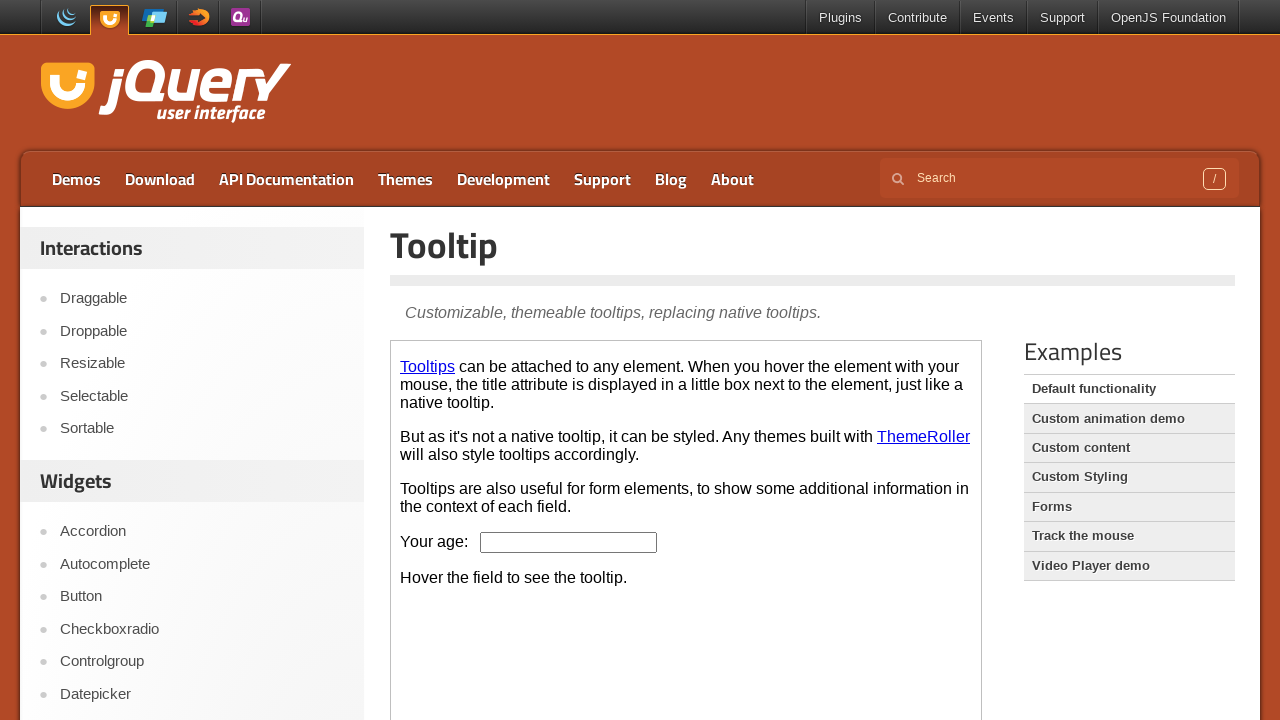

Hovered over the age input box to trigger tooltip at (569, 542) on .demo-frame >> internal:control=enter-frame >> #age
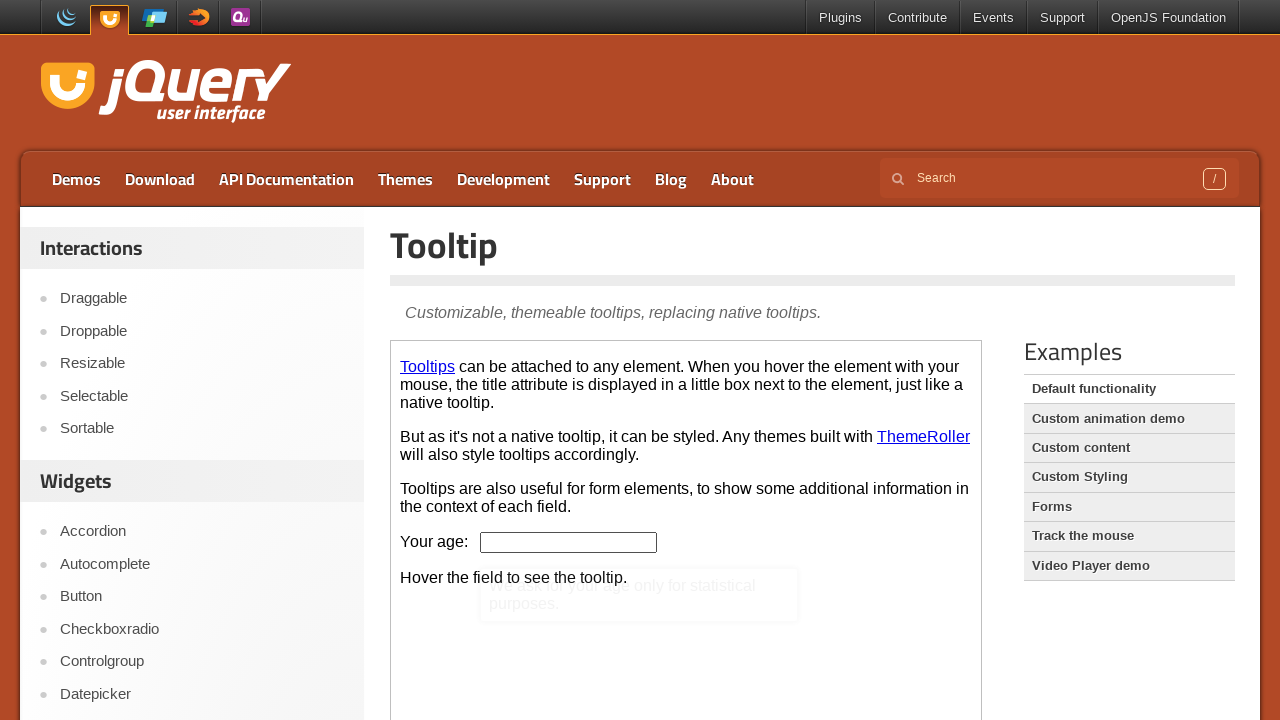

Located the tooltip content element
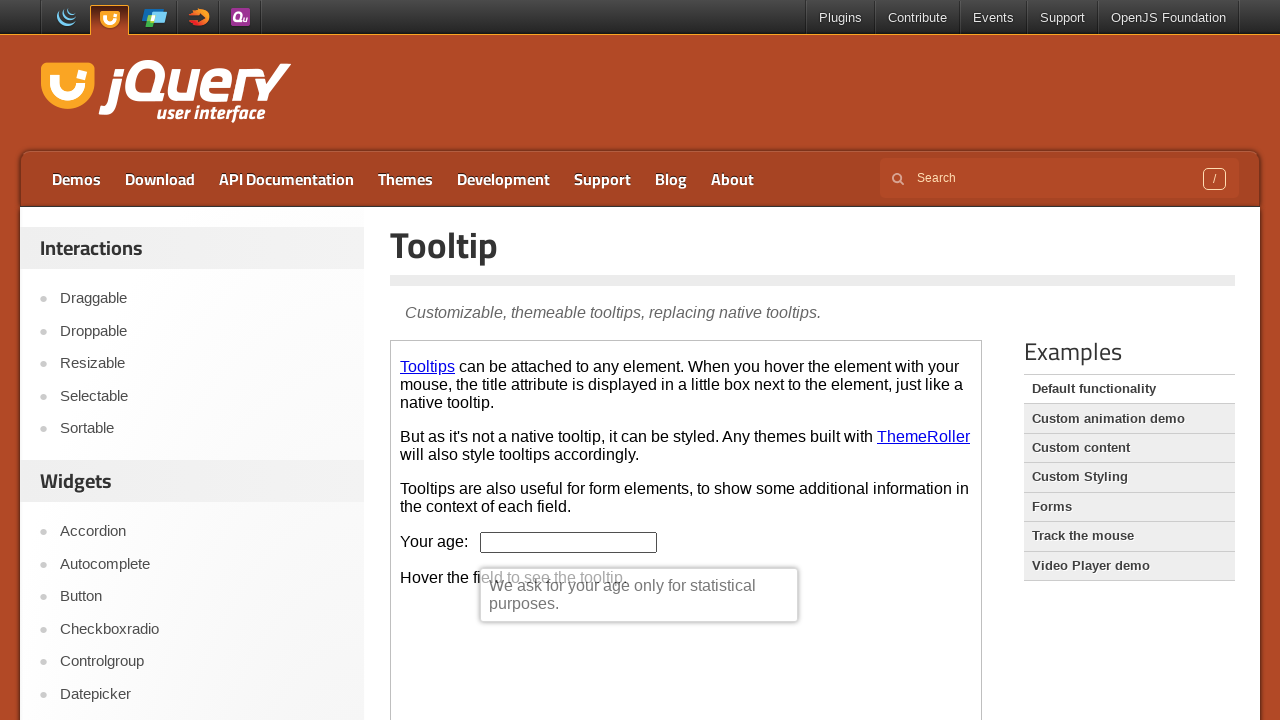

Extracted tooltip text: 'We ask for your age only for statistical purposes.'
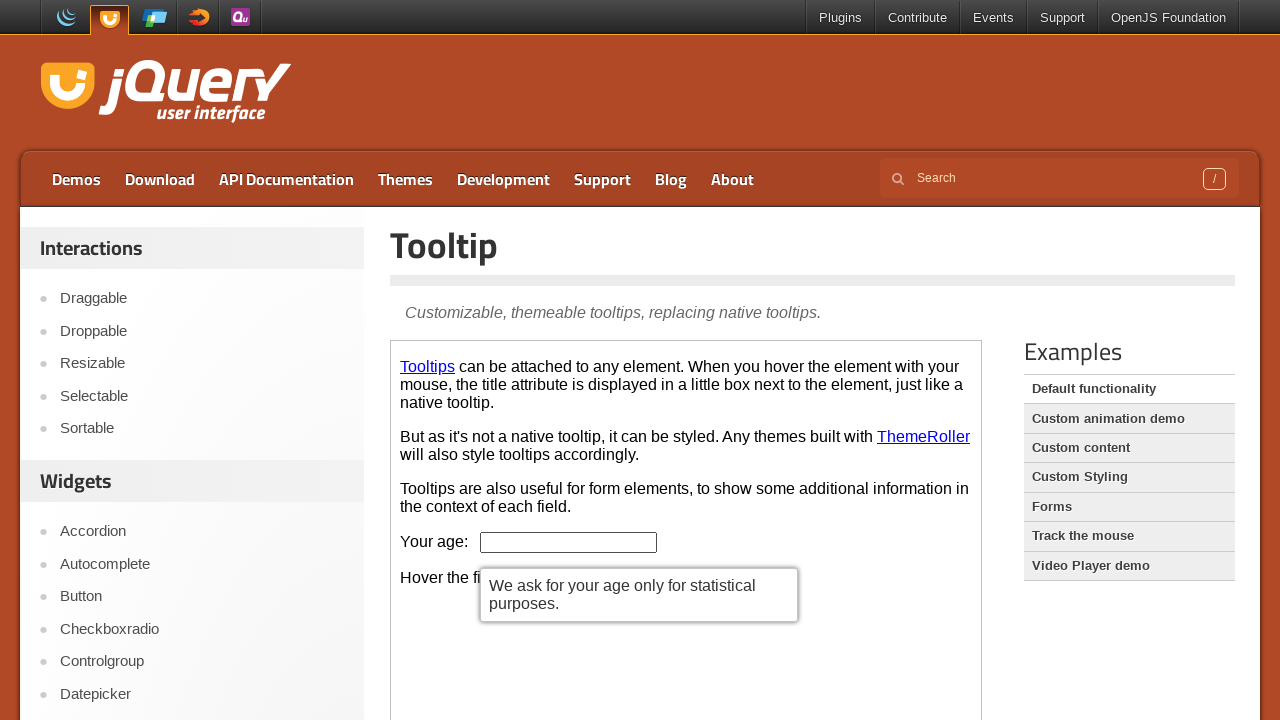

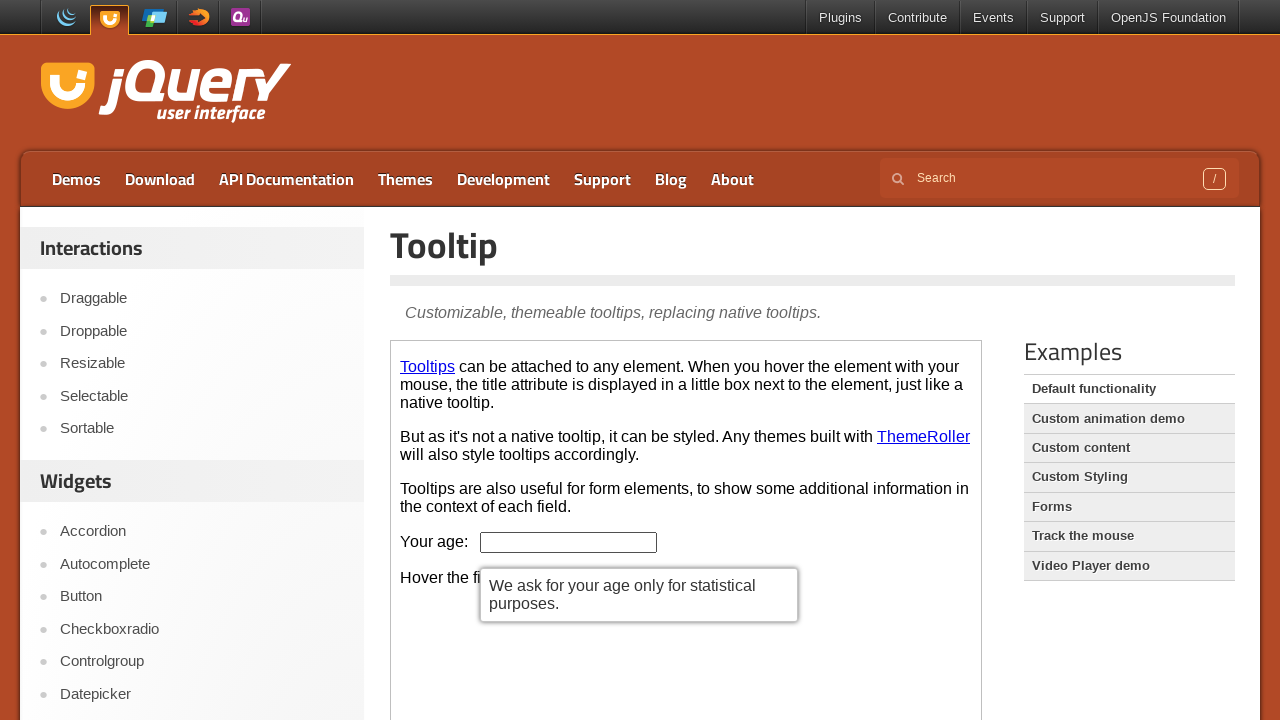